Tests checkbox functionality by verifying initial unselected state, clicking a checkbox to select it, and counting the total number of checkboxes on the page.

Starting URL: https://rahulshettyacademy.com/dropdownsPractise/

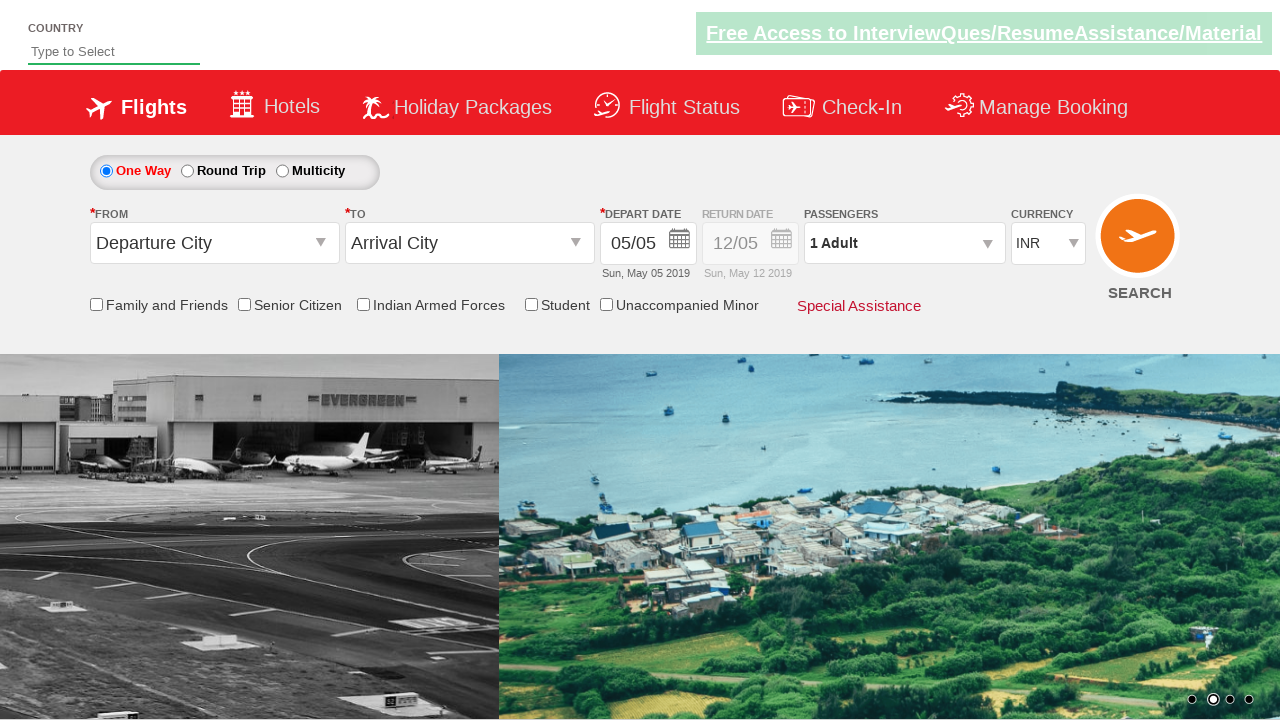

Waited for friends and family checkbox to be present
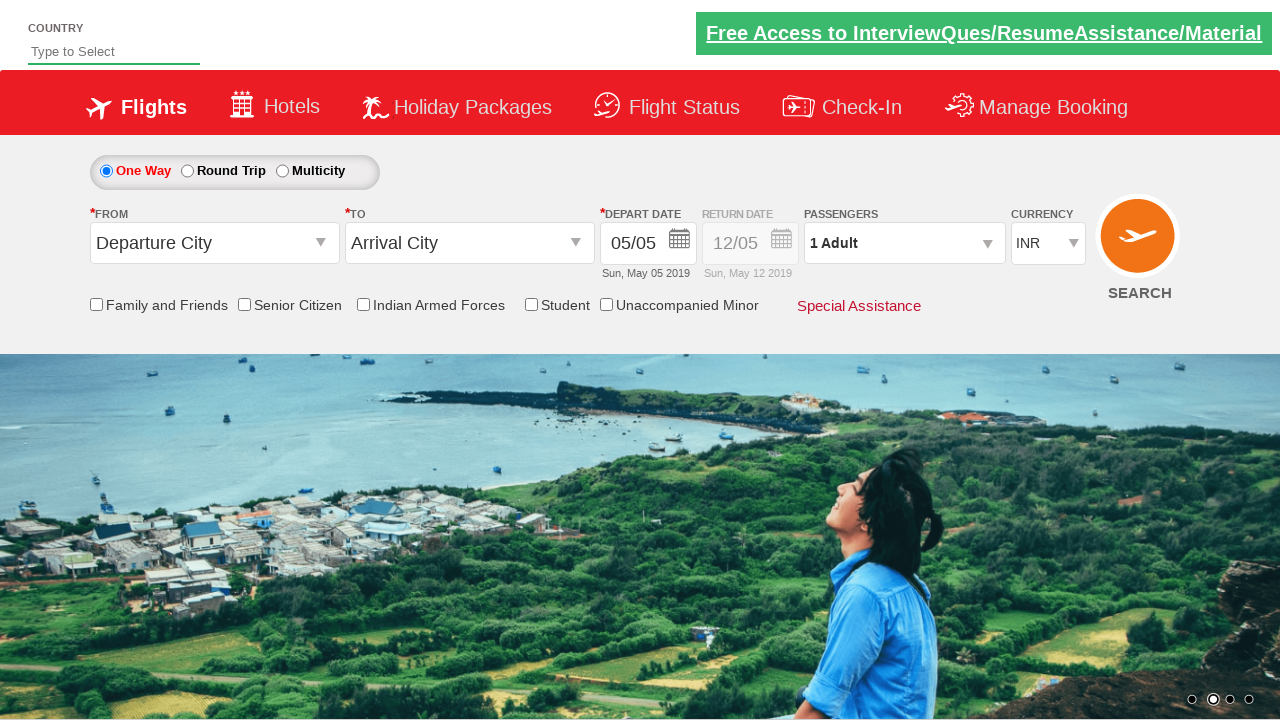

Located the friends and family checkbox element
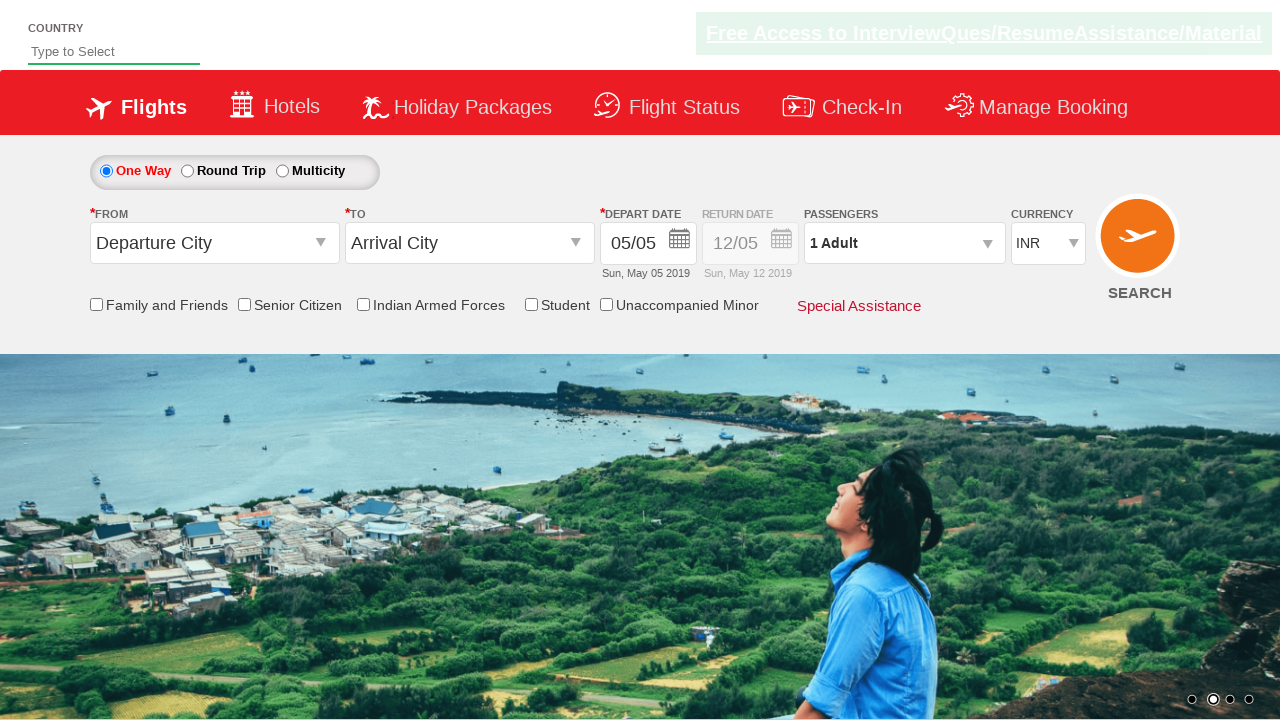

Verified checkbox is initially unselected
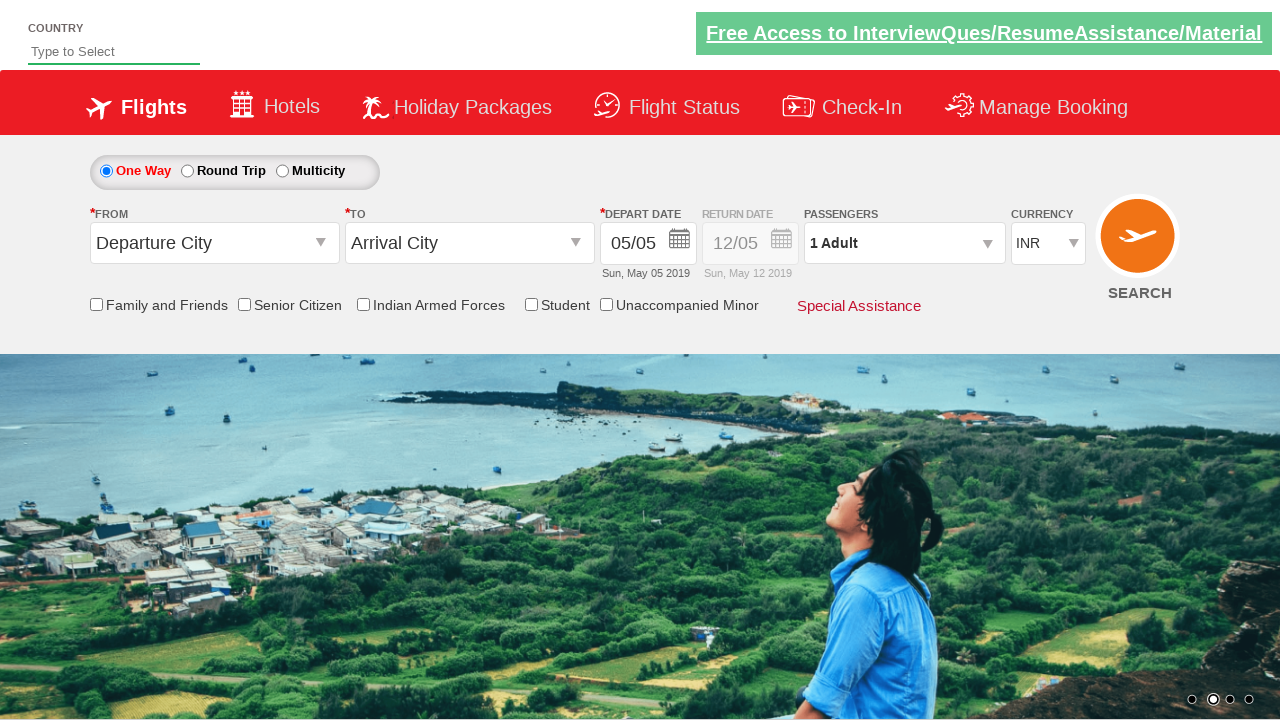

Clicked the friends and family checkbox to select it at (96, 304) on input[id*='friendsandfamily']
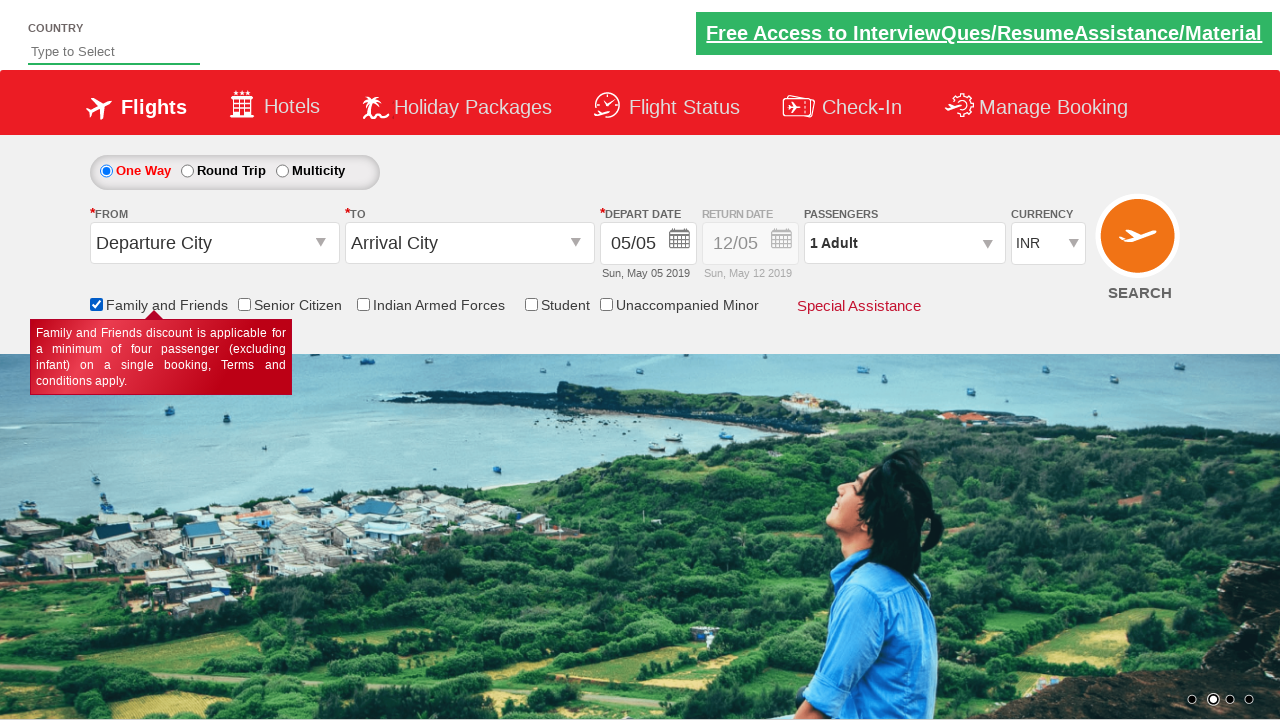

Verified checkbox is now selected
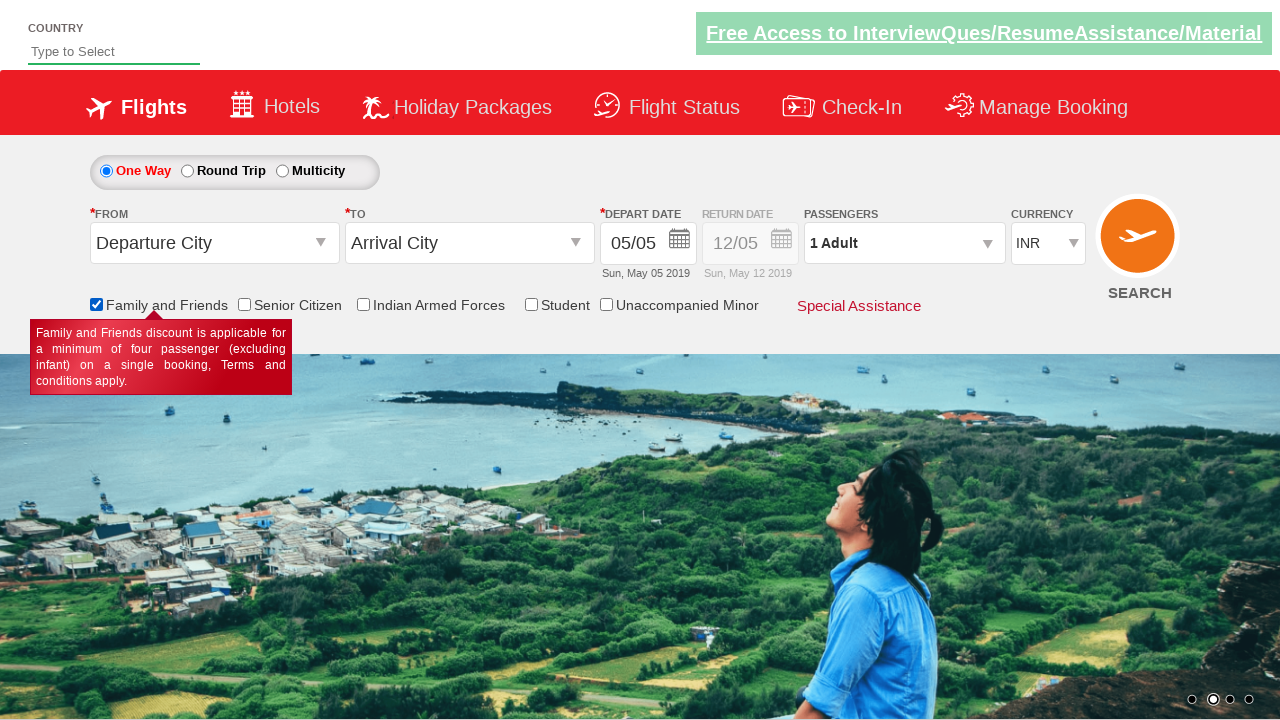

Located all checkboxes on the page
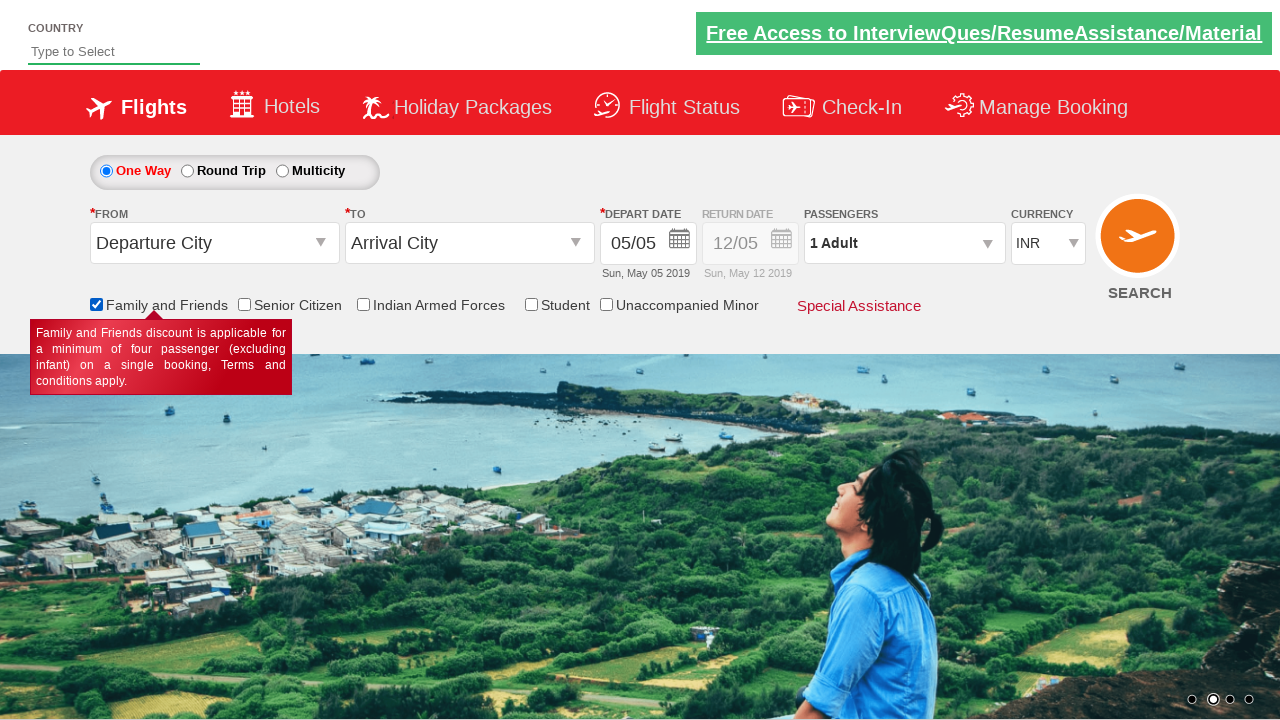

Verified there are 6 checkboxes total on the page
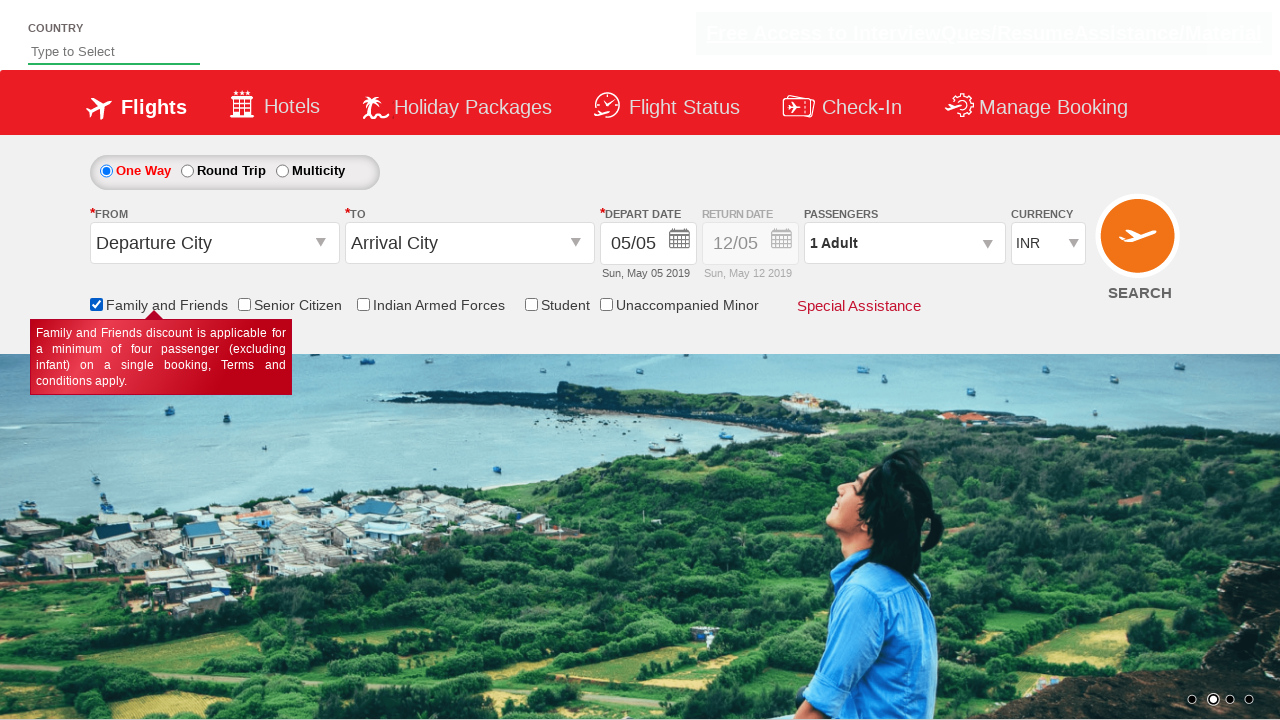

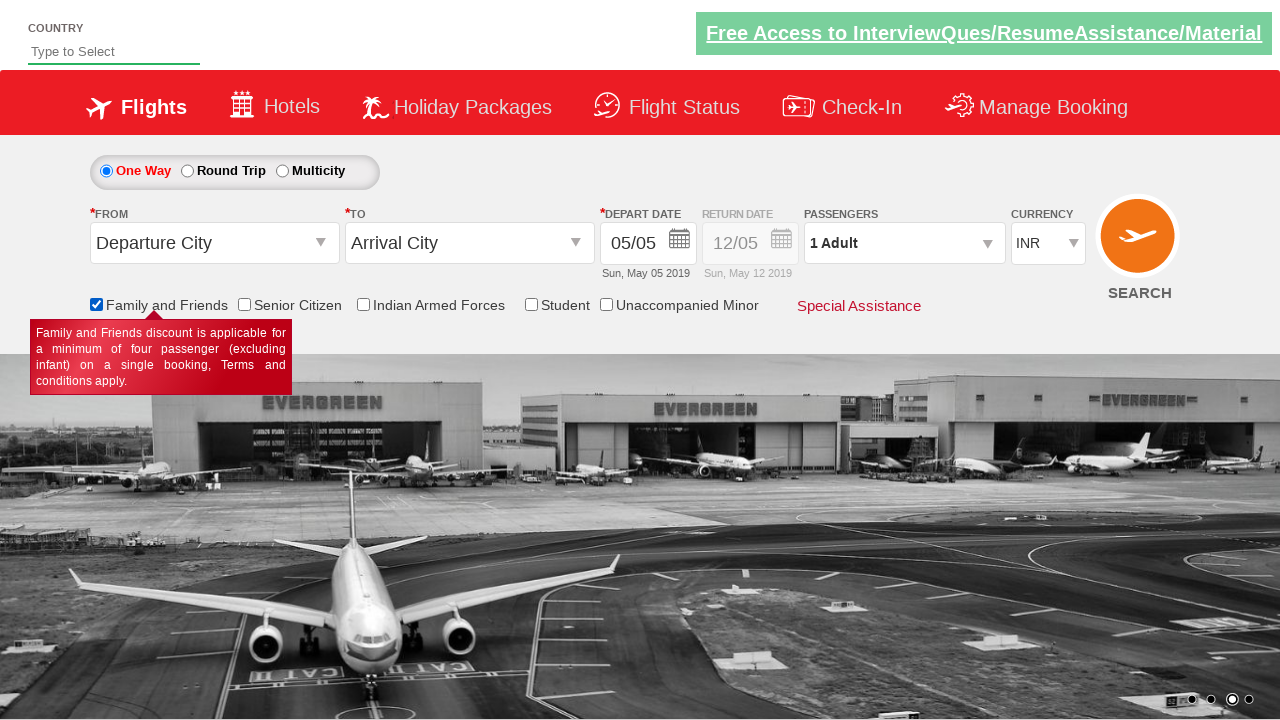